Navigates to a random anime page on 4anime.gg and waits for the page content to load

Starting URL: https://4anime.gg/random

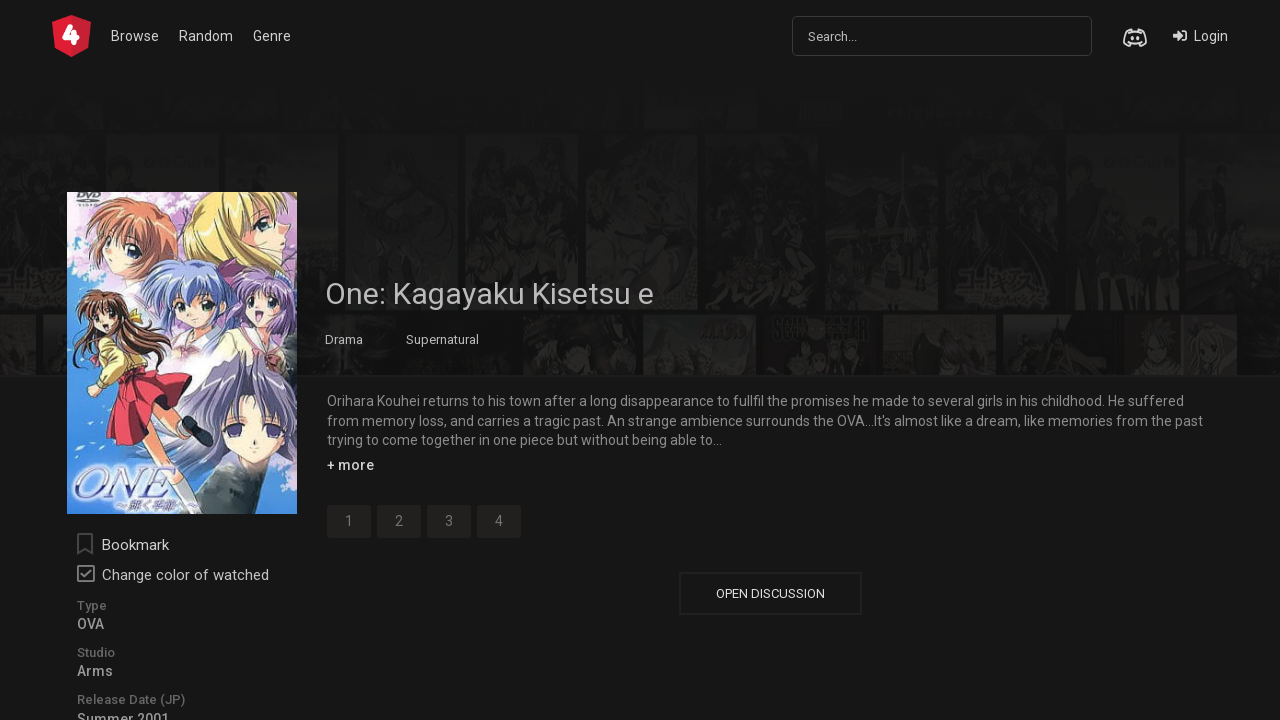

Page DOM content loaded on random anime page
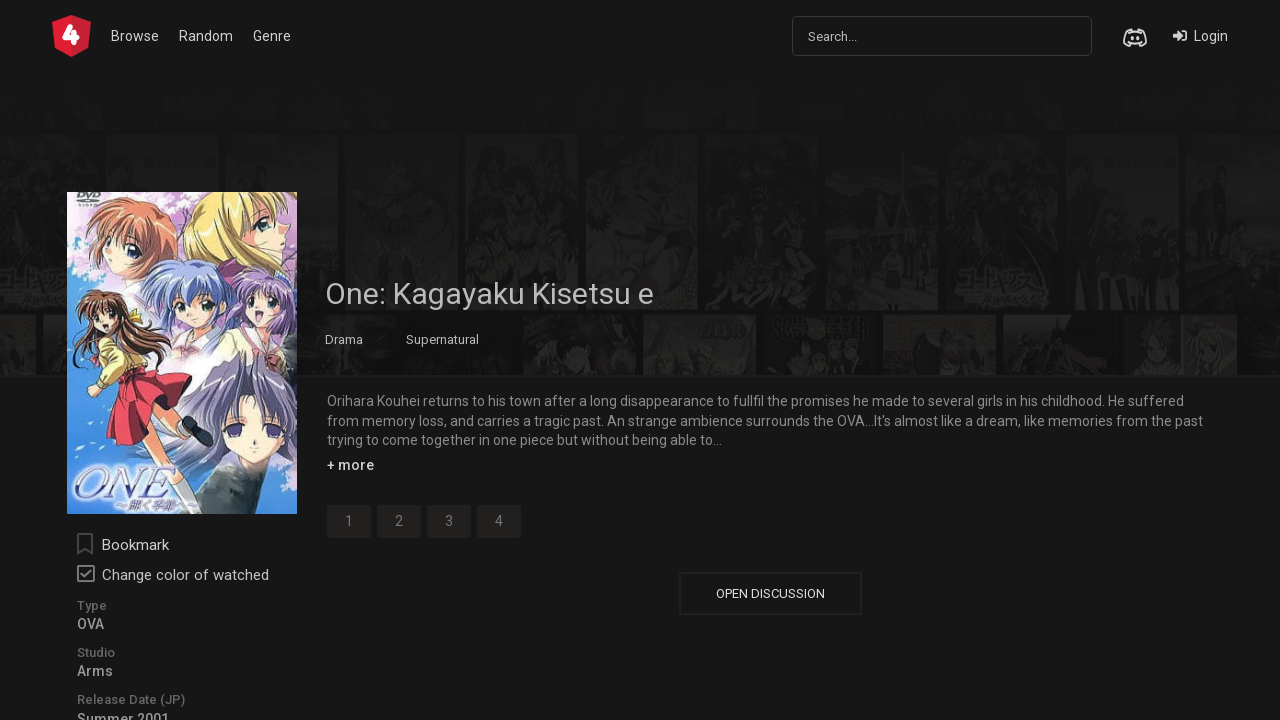

Page body content is visible
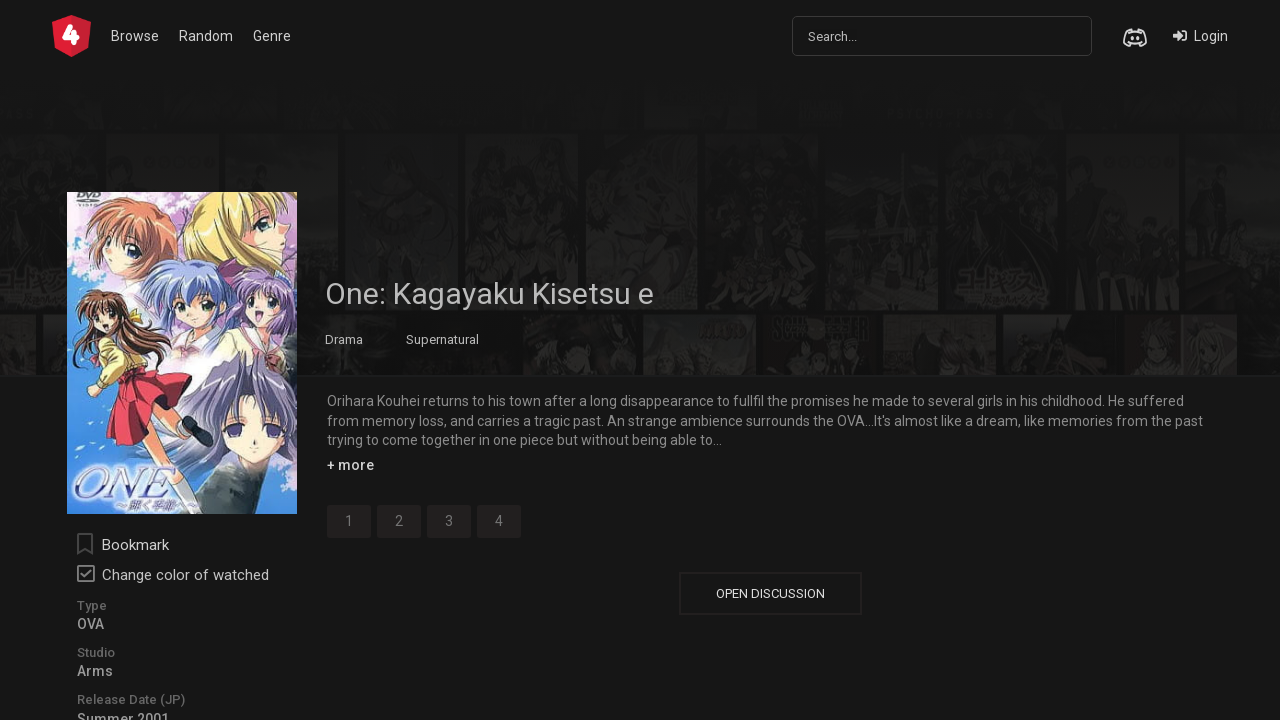

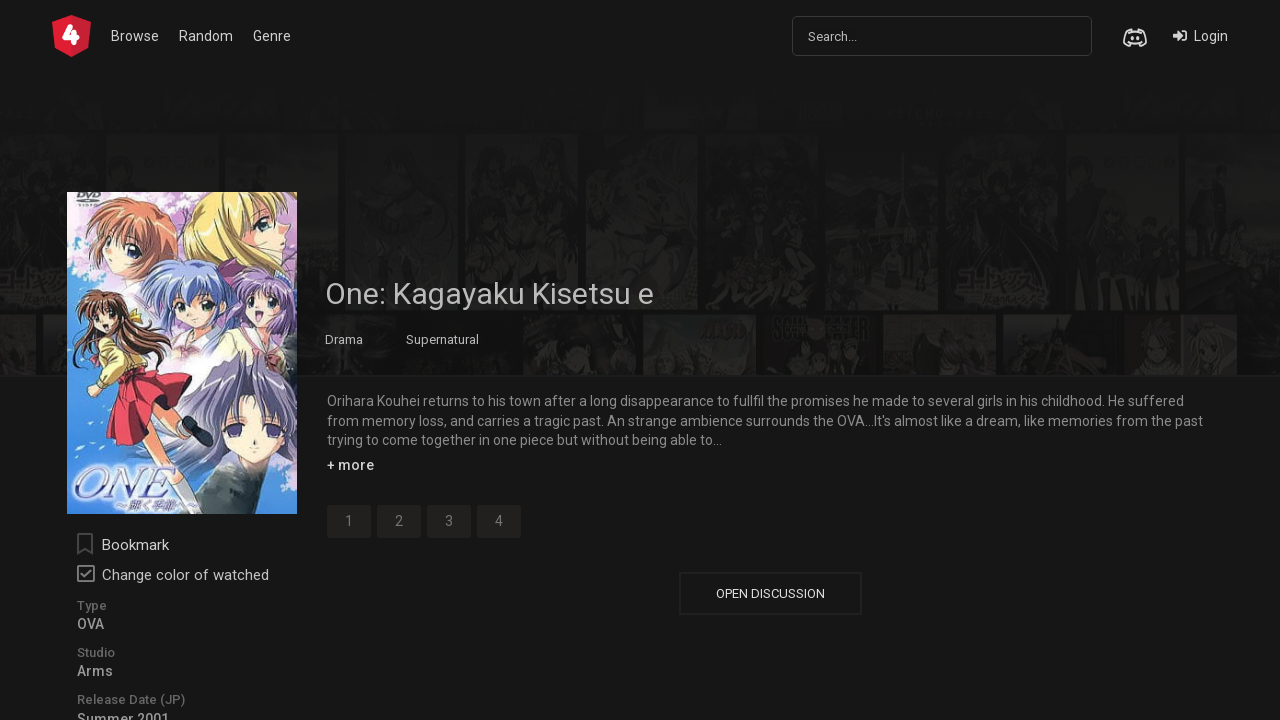